Navigates to the Pickup Limes website and verifies the page loads successfully by checking the page title is present.

Starting URL: https://www.pickuplimes.com/

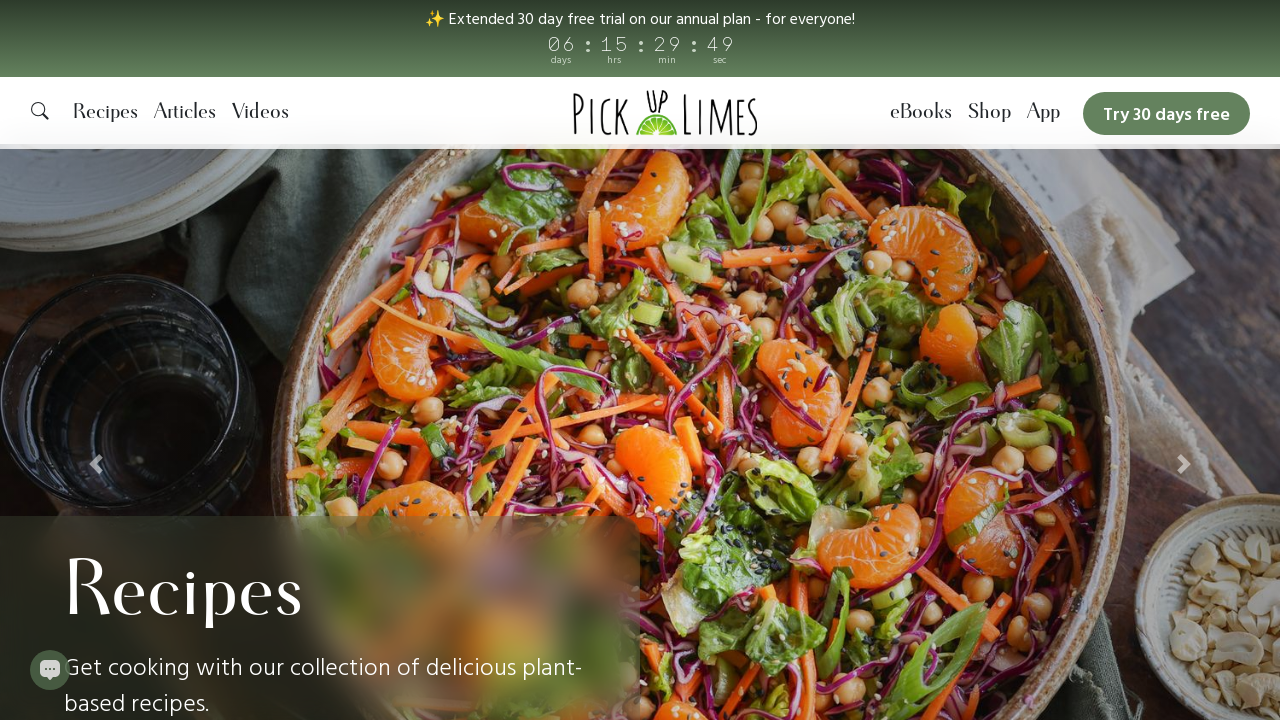

Waited for page to reach domcontentloaded state
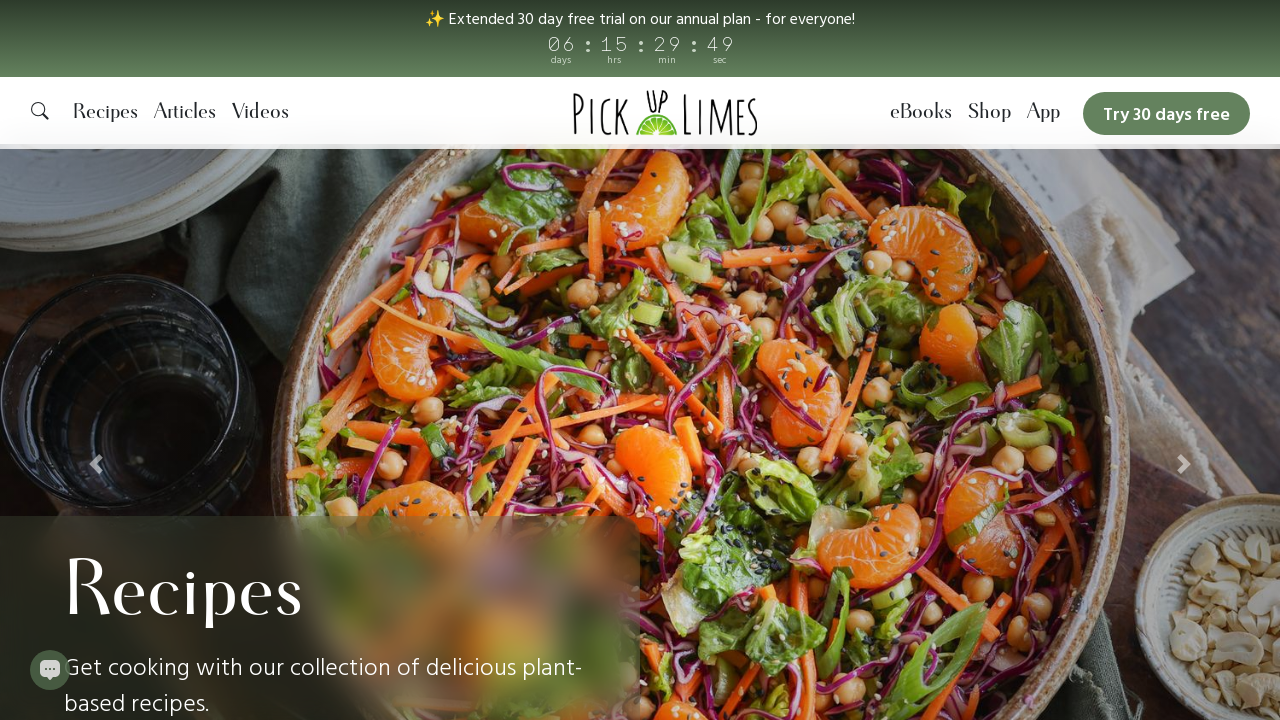

Verified page title is present
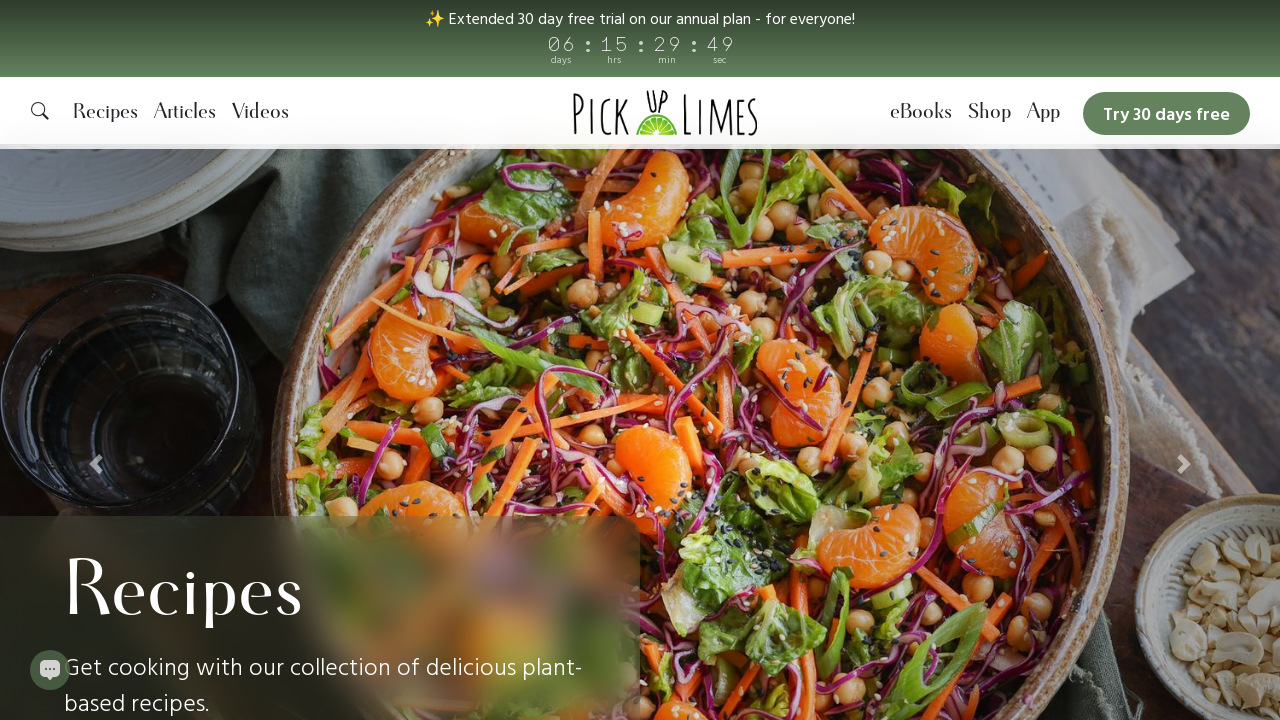

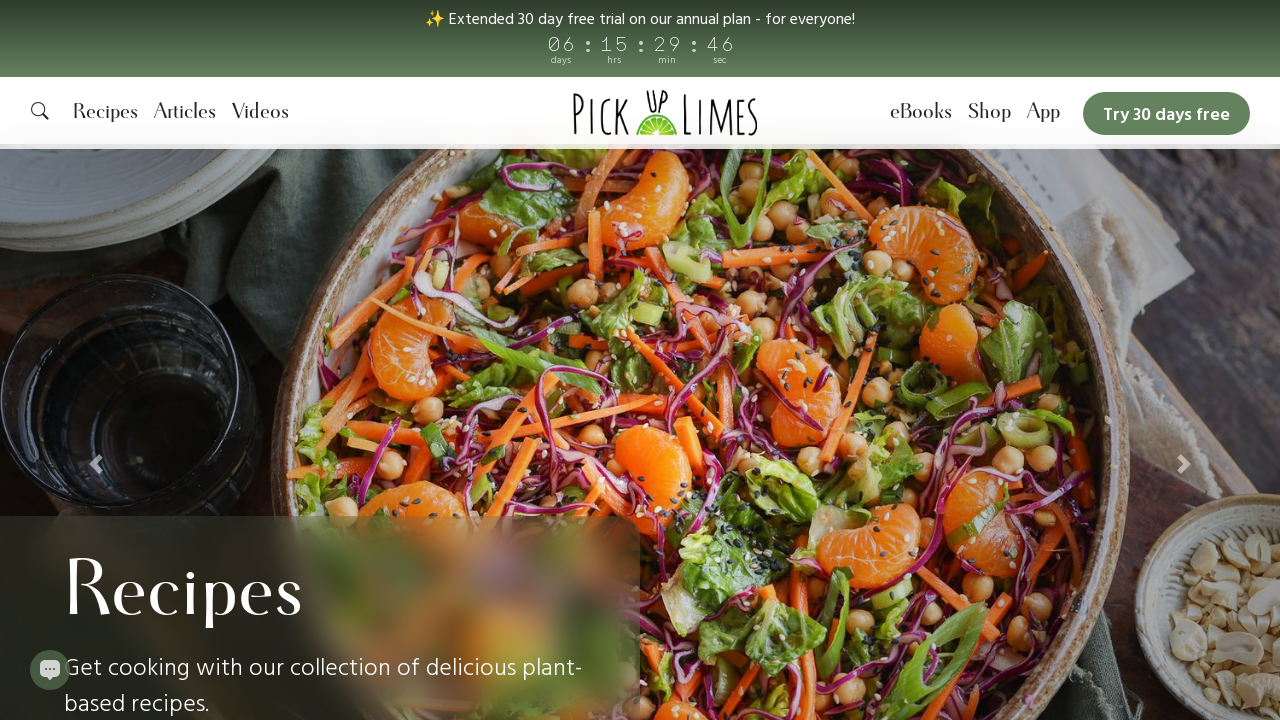